Tests various input field interactions on LetCode practice site including entering text, using keyboard keys, reading attribute values, clearing fields, and checking disabled/readonly states.

Starting URL: https://letcode.in/

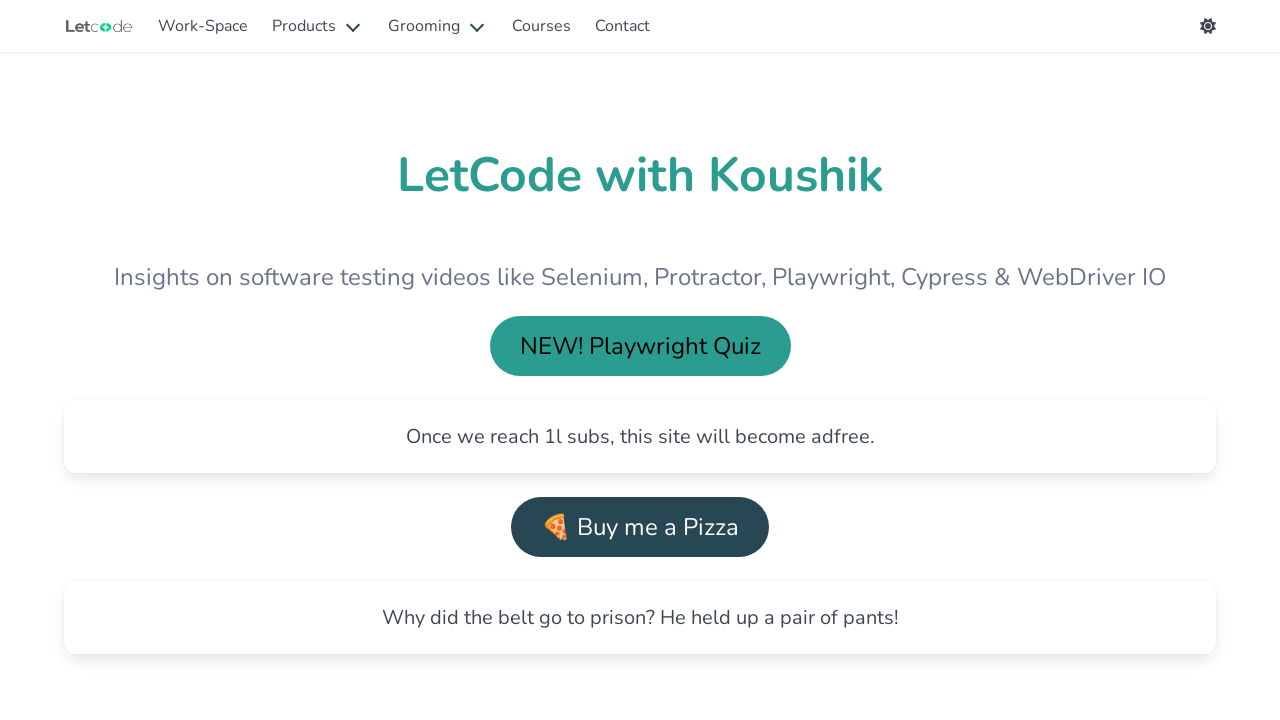

Clicked on Work-Space header link at (203, 26) on text=Work-Space
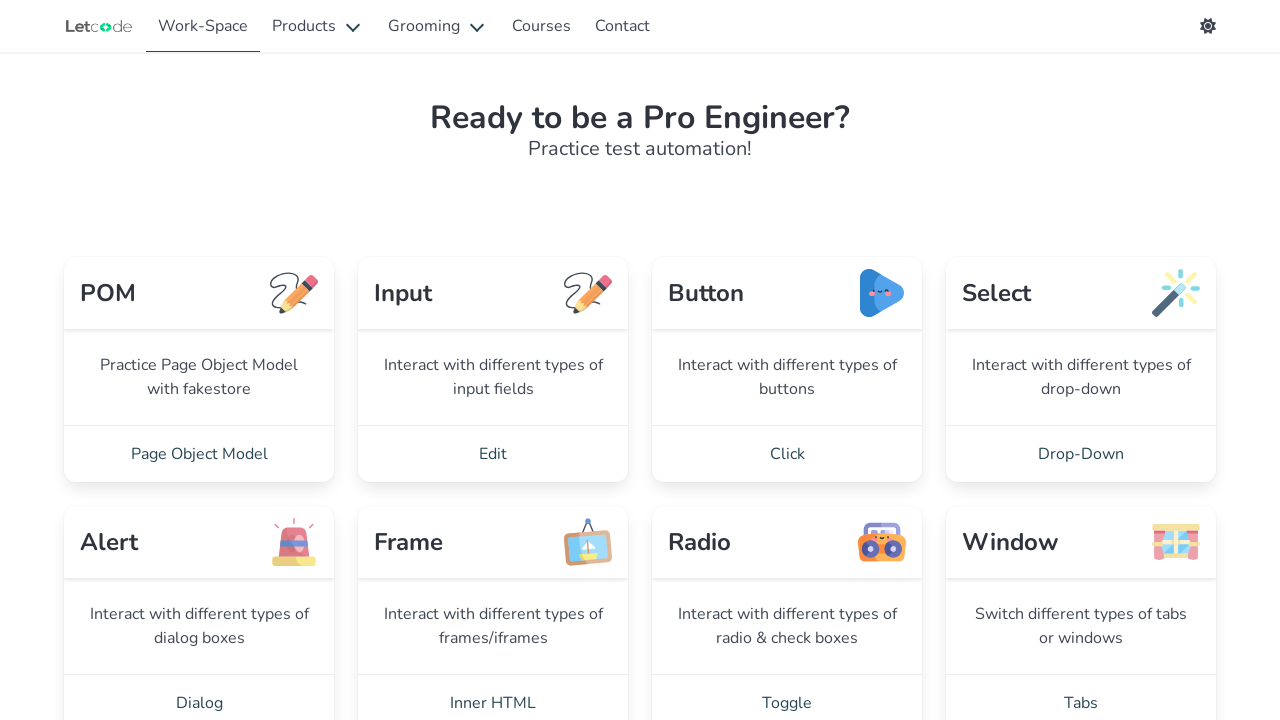

Clicked on Edit tab in the workspace at (493, 454) on text=Edit
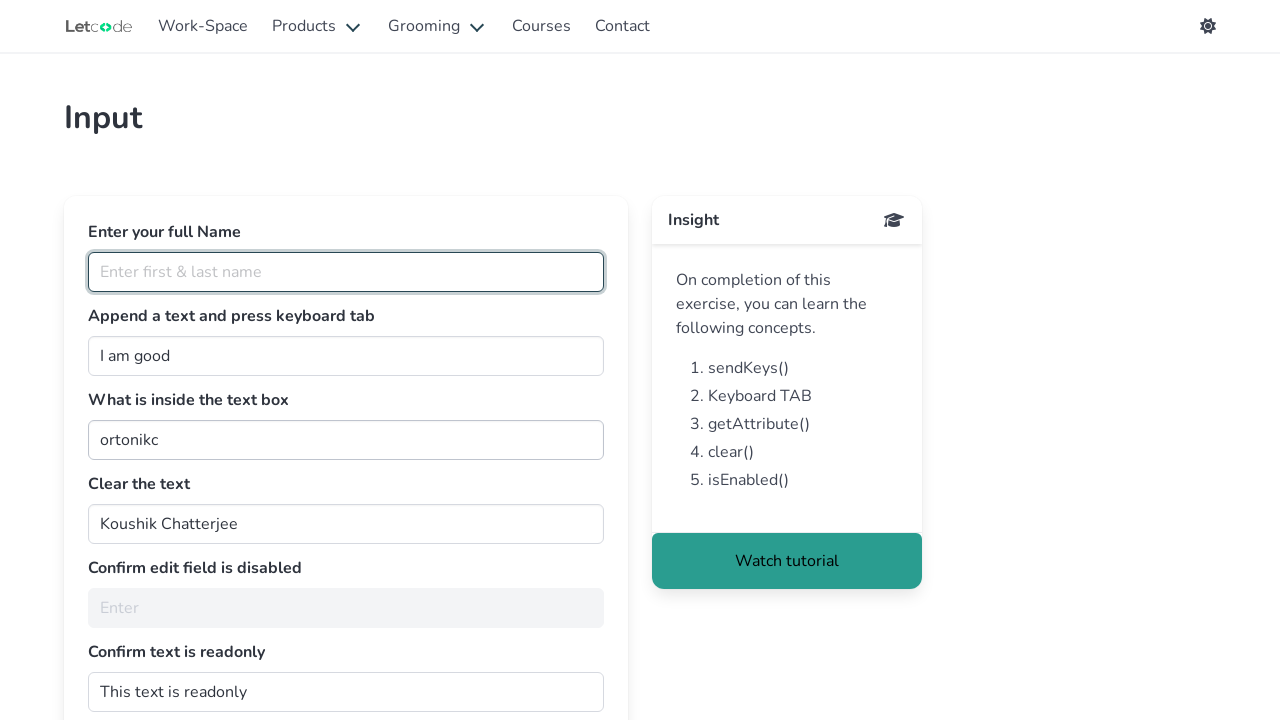

Waited for fullName input field to load
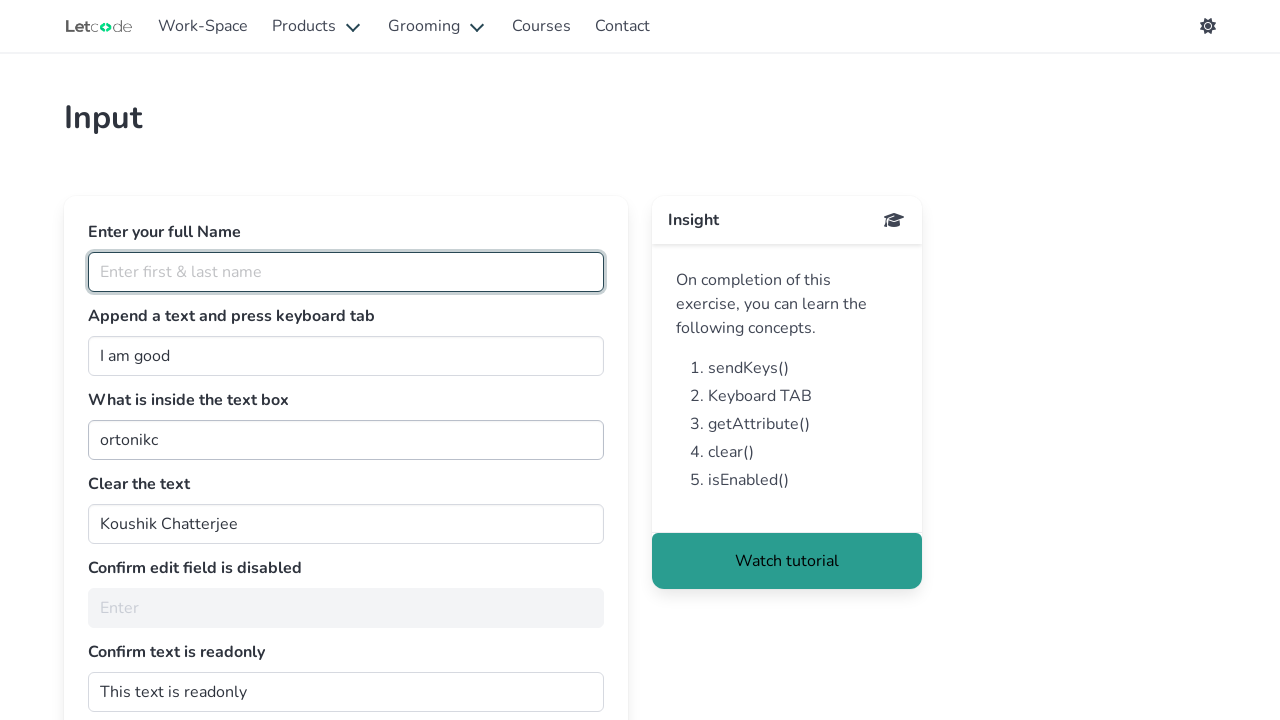

Entered 'Santhosh Raj' in fullName field on #fullName
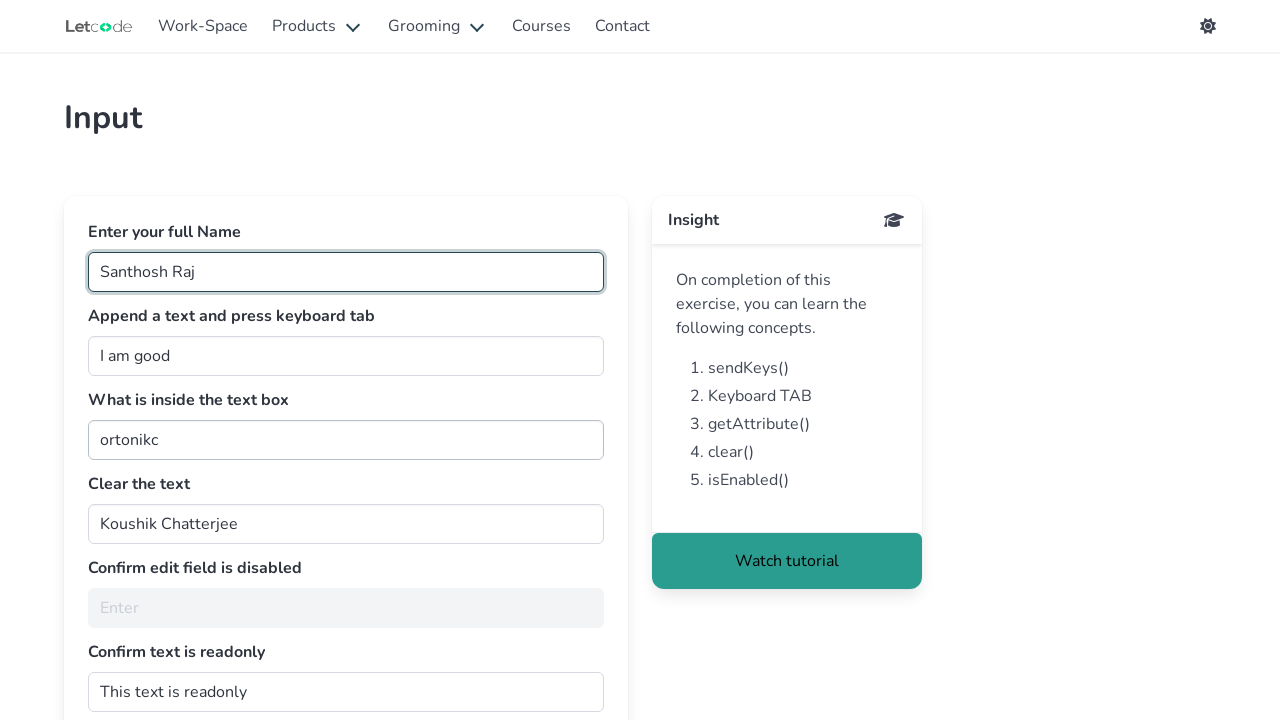

Entered 'Boy' in join field on #join
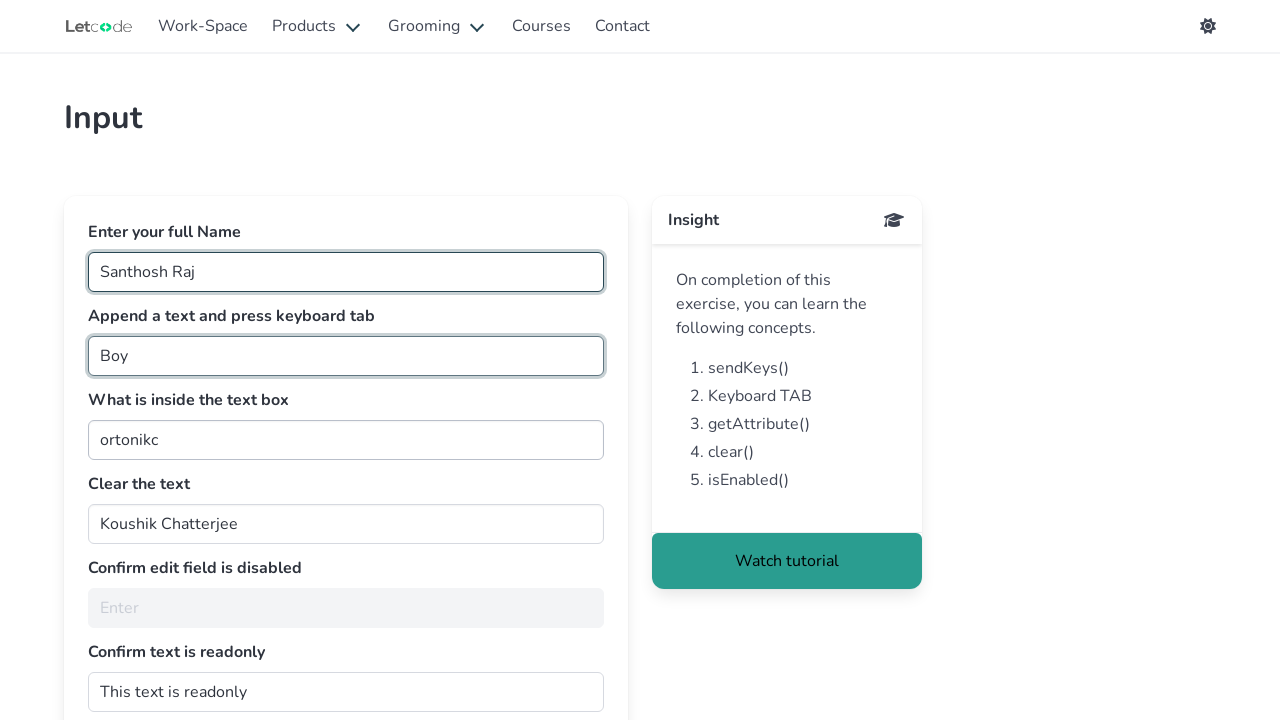

Pressed Tab key in join field on #join
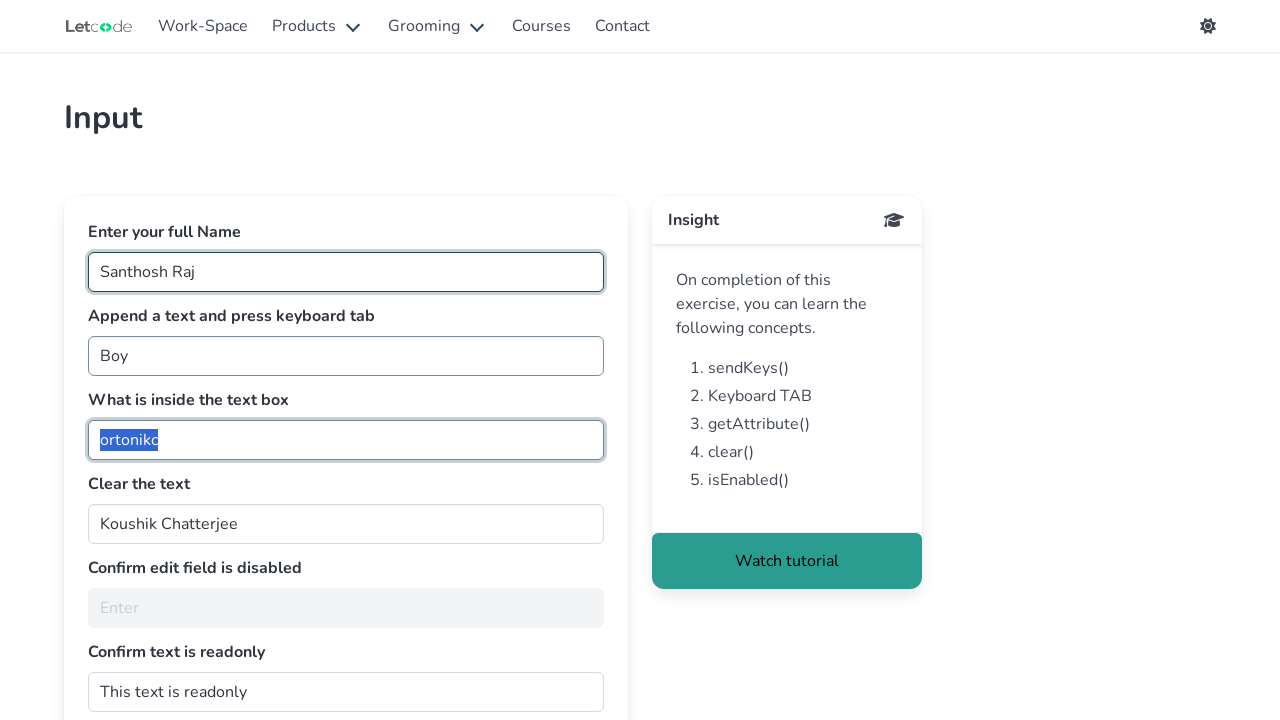

Retrieved text value from getMe field: 'ortonikc'
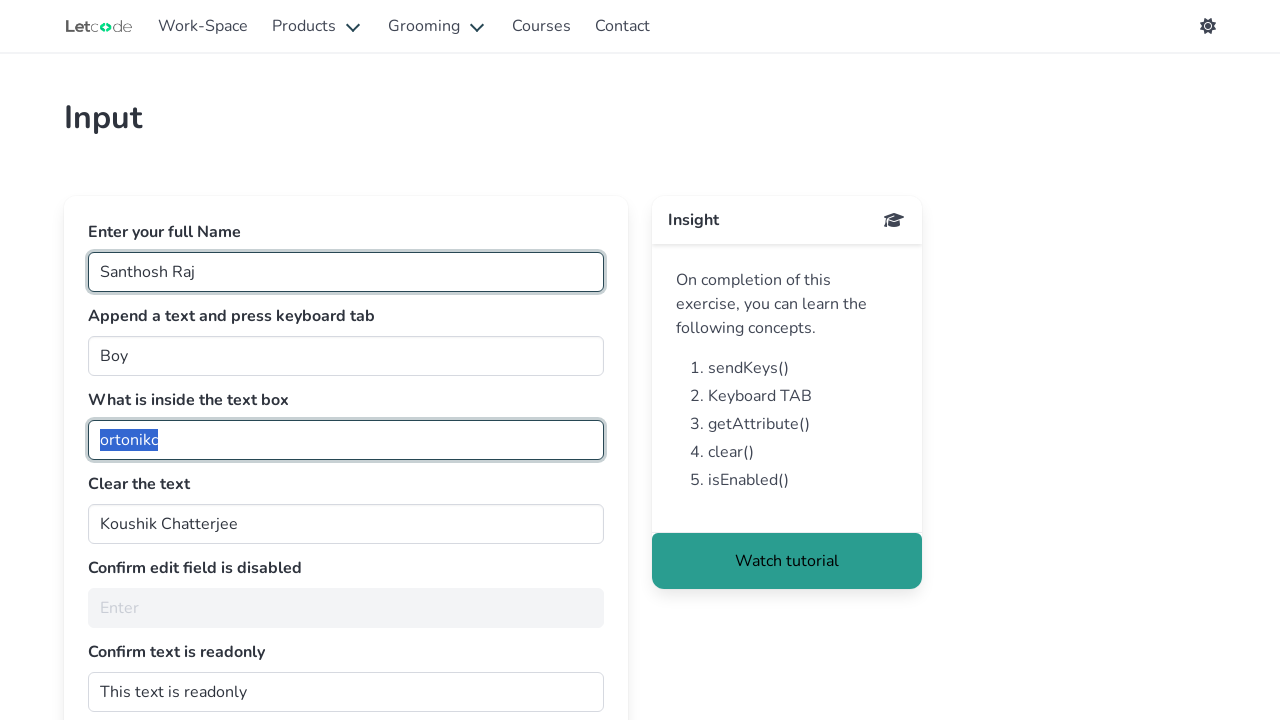

Cleared the clearMe input field on #clearMe
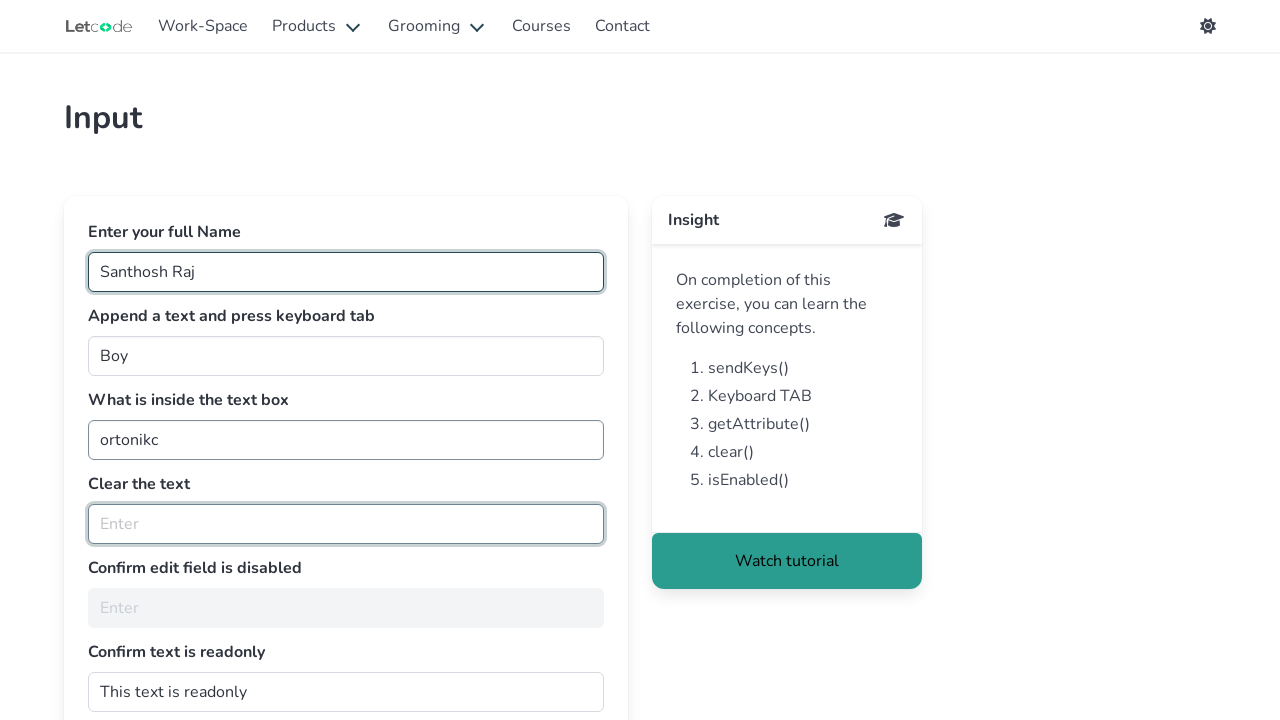

Checked if noEdit field is enabled: False
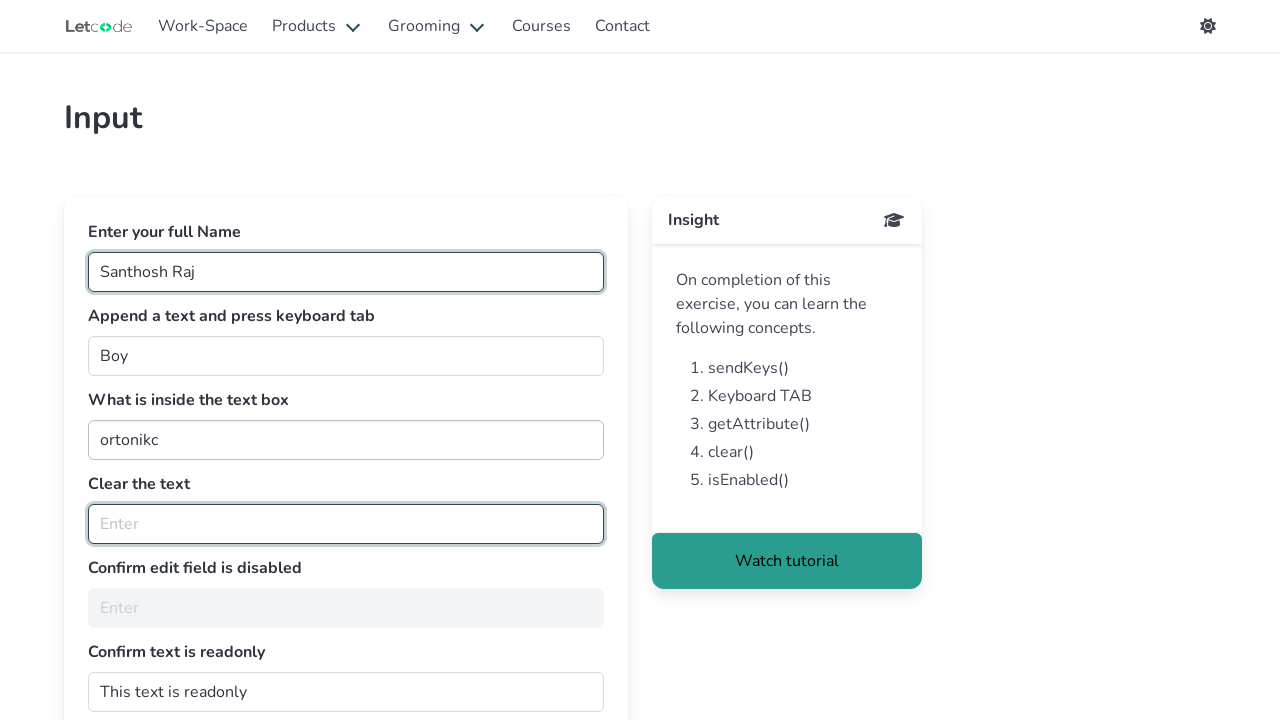

Retrieved readonly attribute from dontwrite field: ''
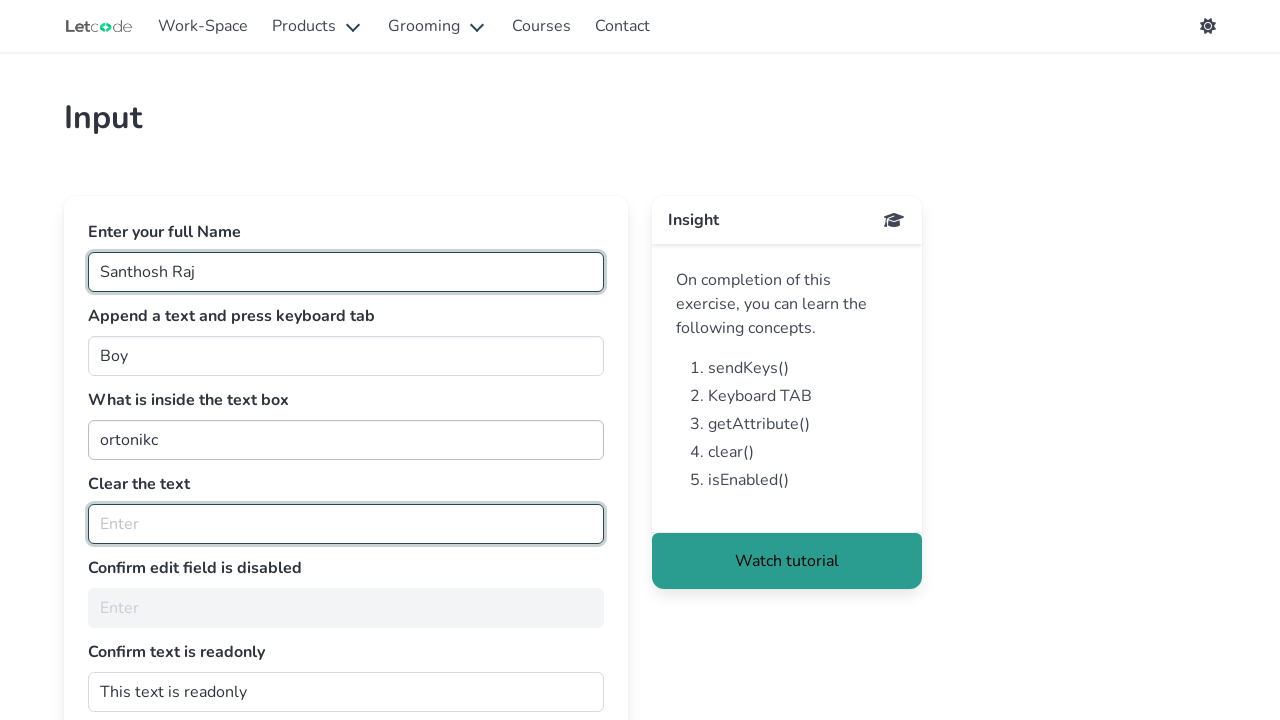

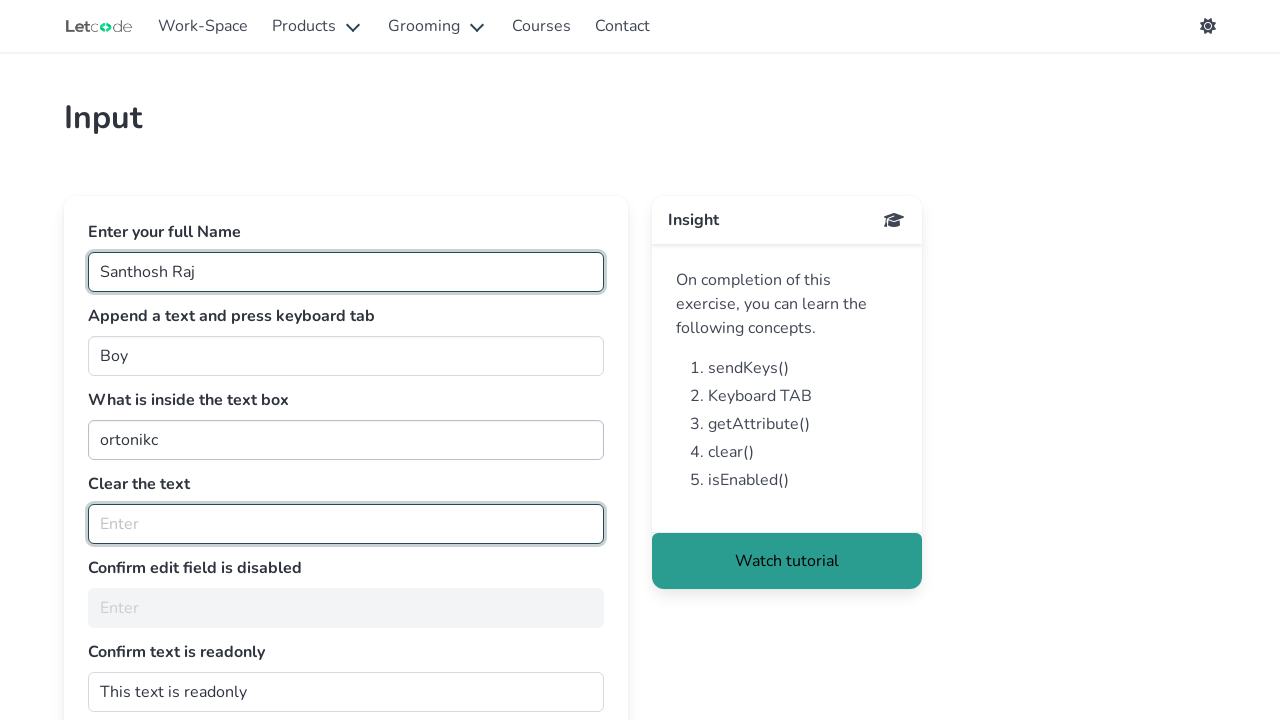